Navigates to the About Us page by scrolling and clicking the About Us link

Starting URL: https://www.tutorialspoint.com

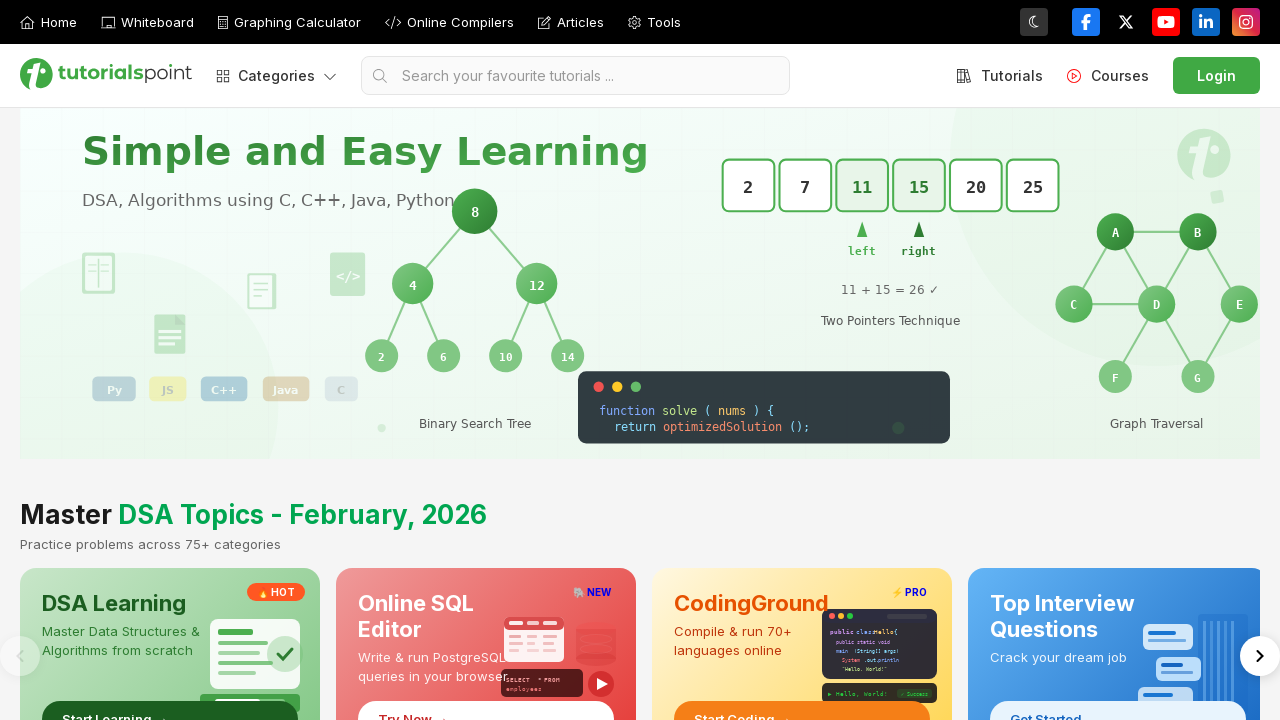

Scrolled down 1250 pixels to make About Us link visible
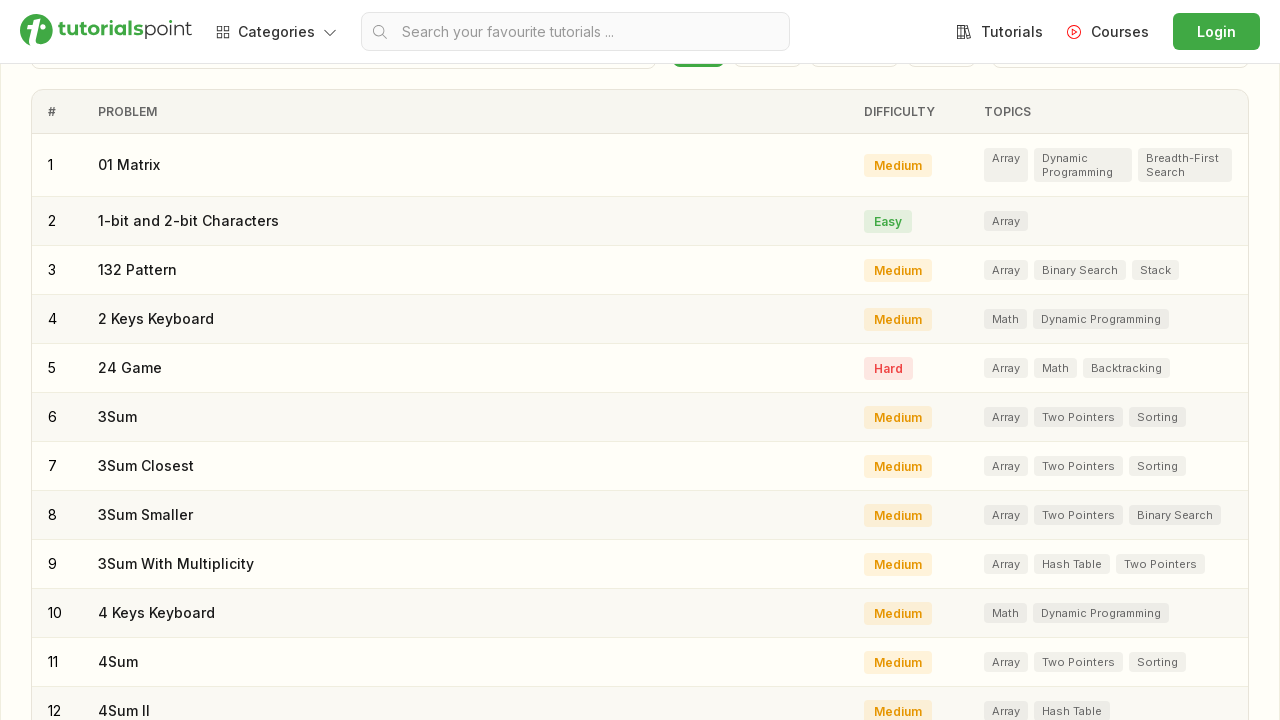

Clicked the About Us link at (233, 478) on a[href='/about/index.htm']:has-text('About us')
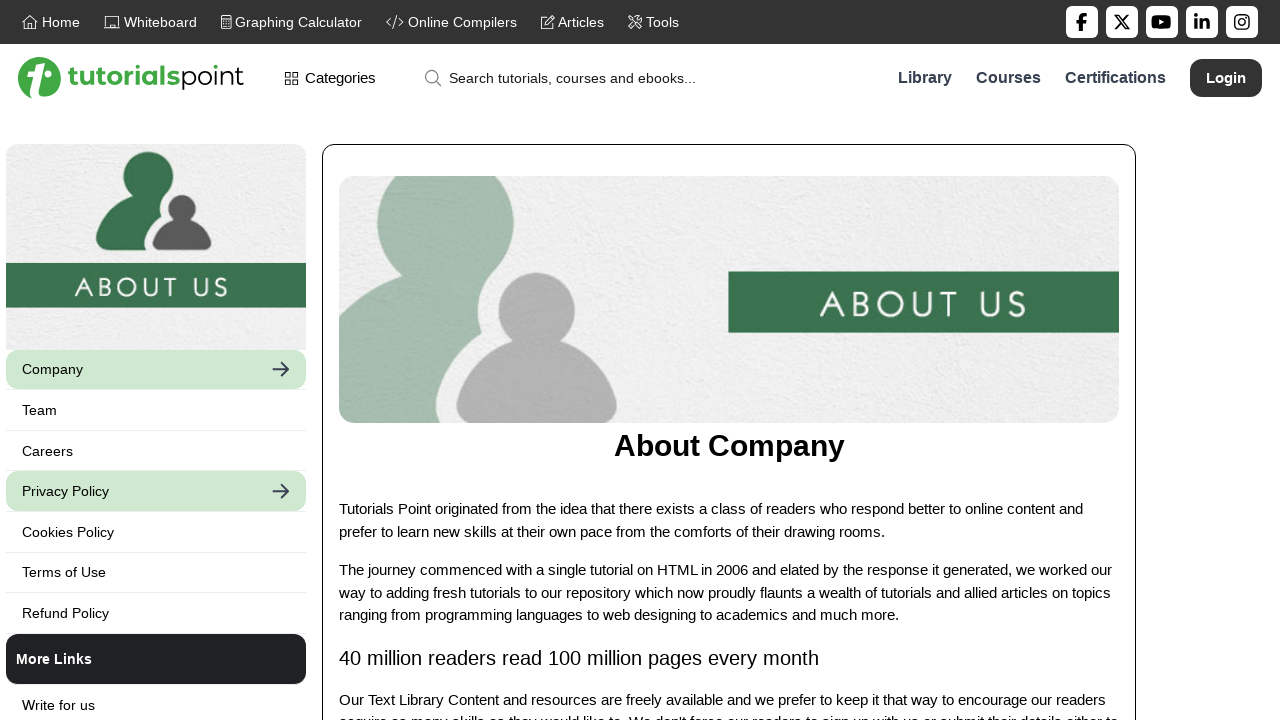

Successfully navigated to About Us page
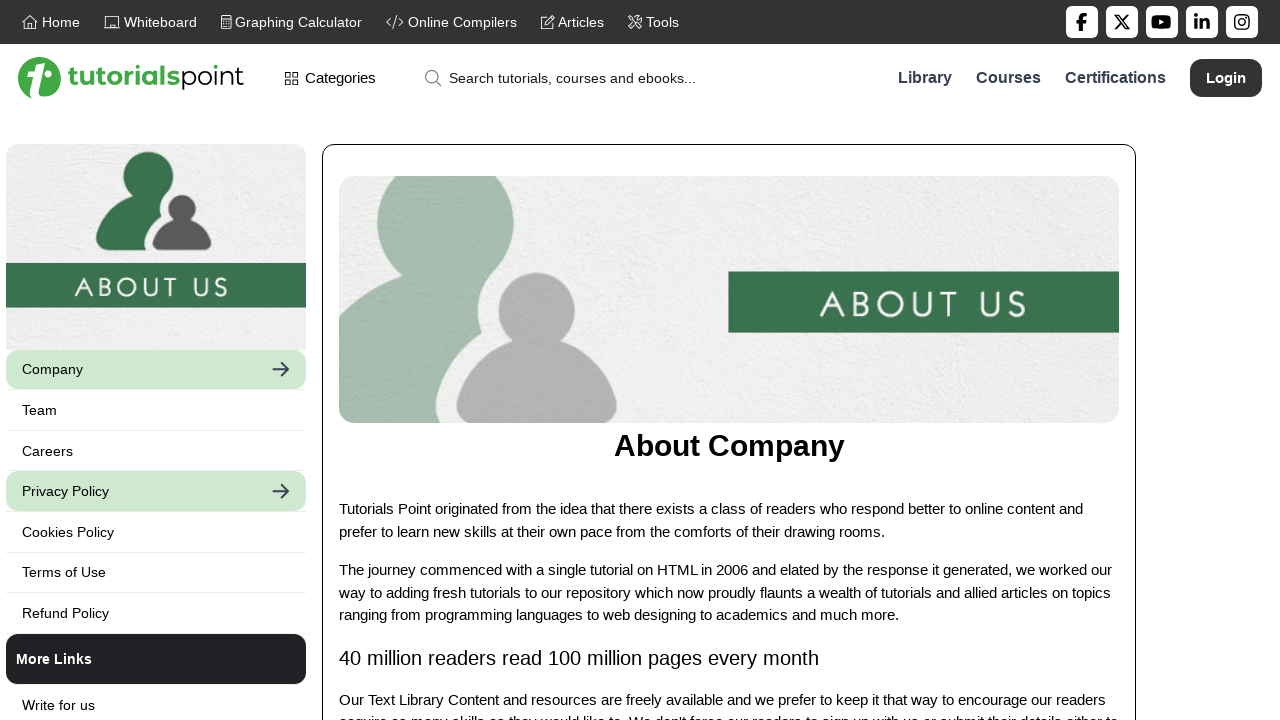

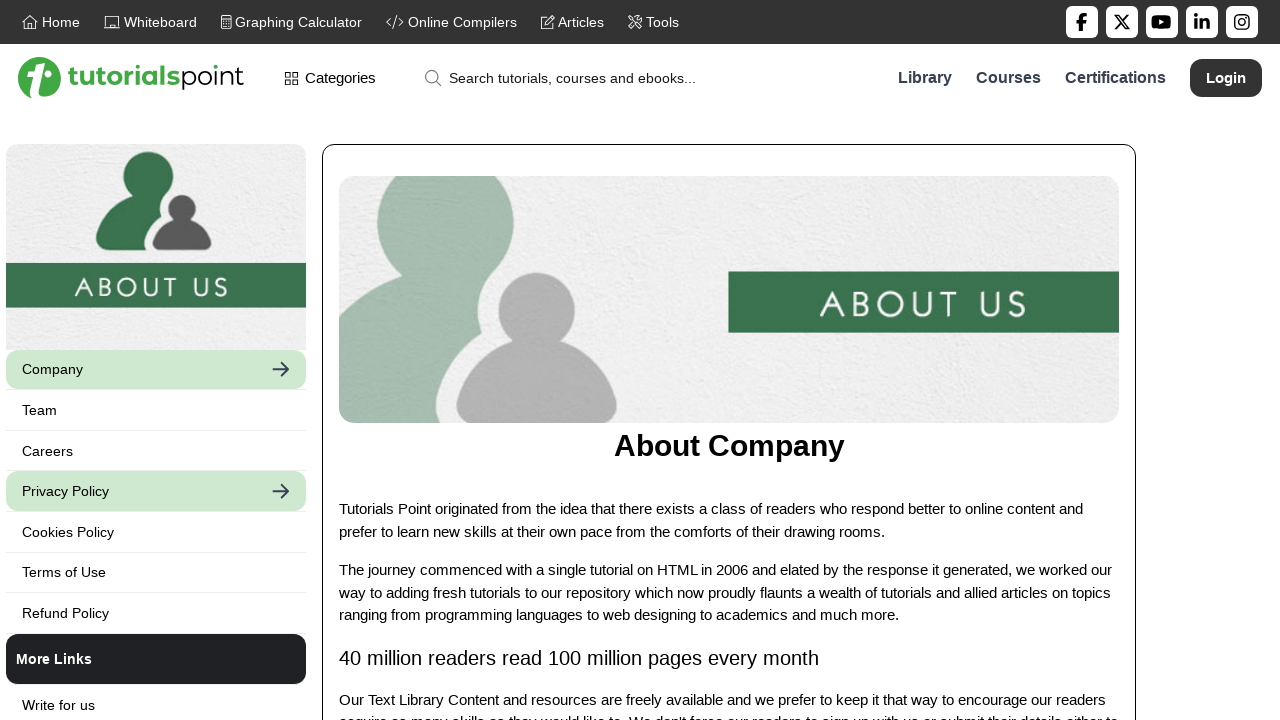